Tests input field with special character in name attribute using CSS selector

Starting URL: http://sahitest.com/demo/formTest.htm

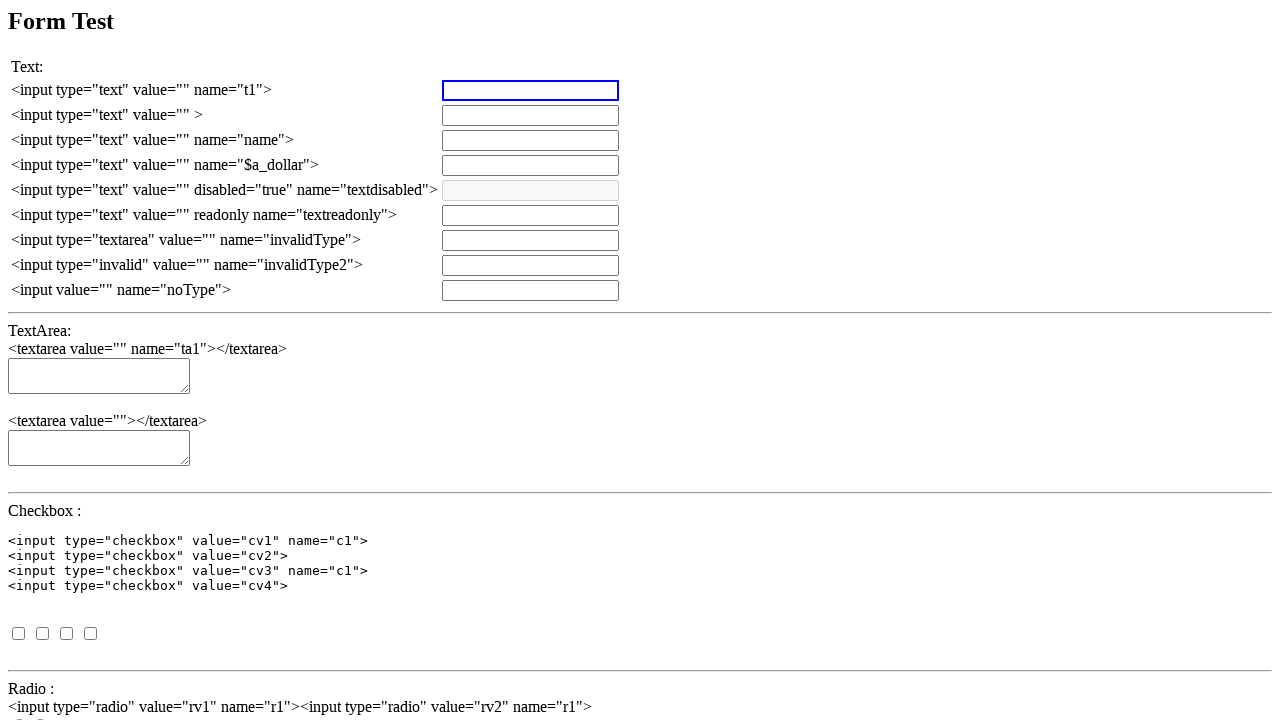

Set up dialog handler to accept alerts
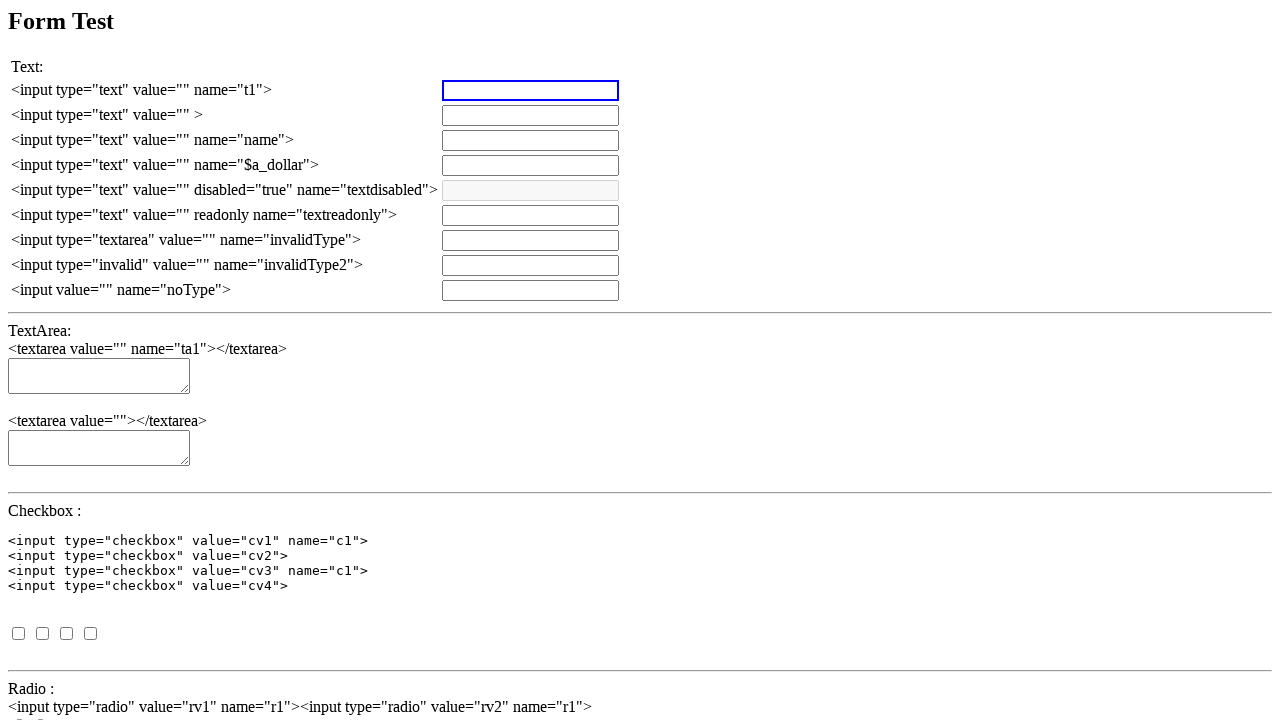

Cleared input field with special character name '$a_dollar' on input[name='$a_dollar']
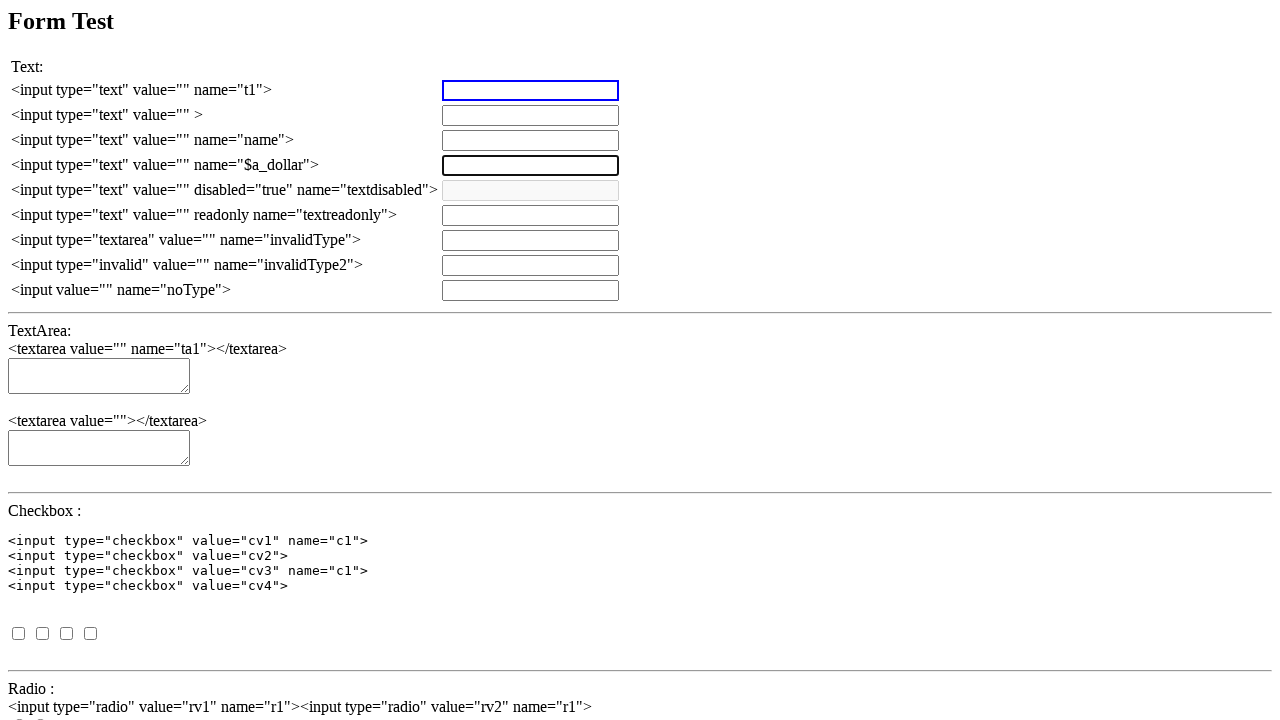

Filled input field with special character name '$a_dollar' with test text '测试输入' on input[name='$a_dollar']
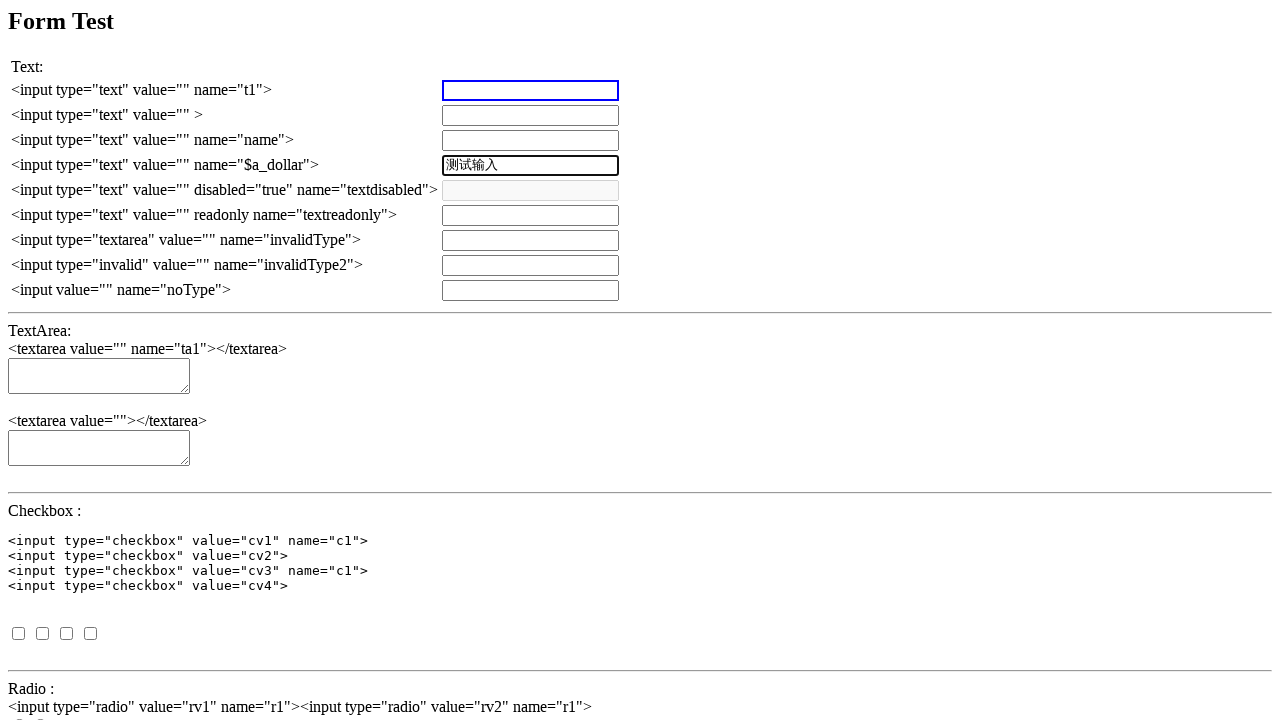

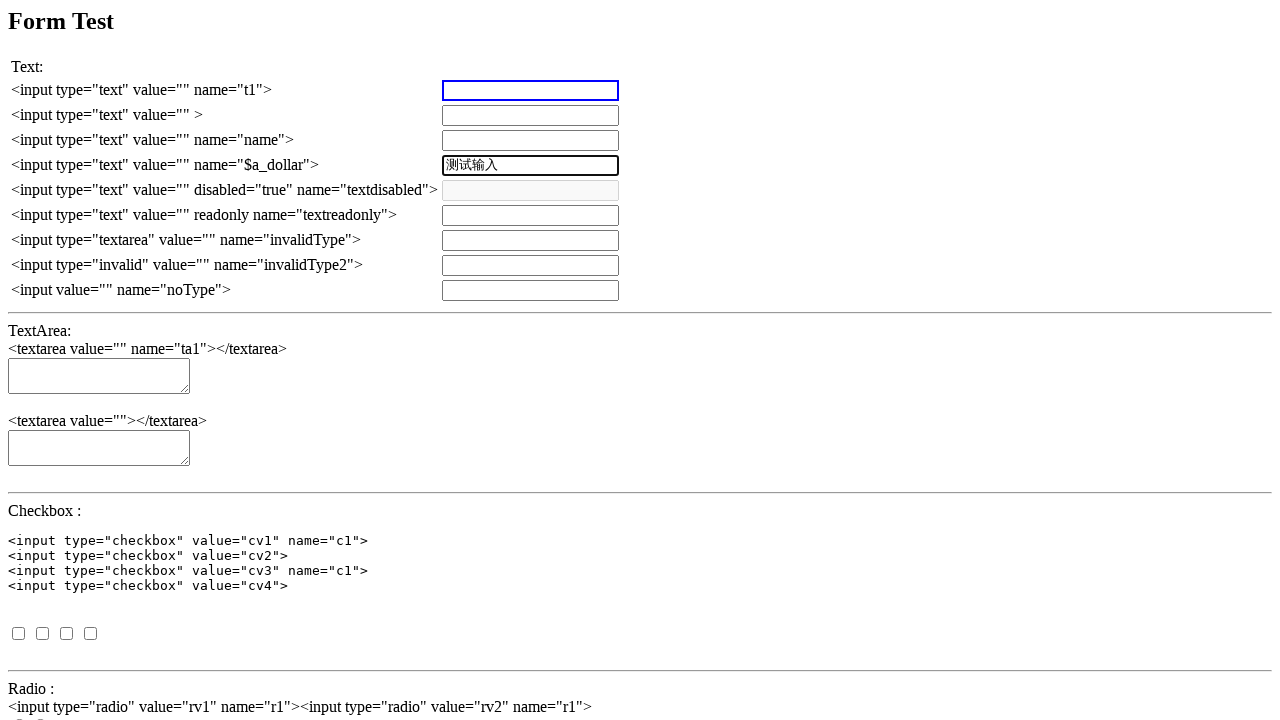